Tests link text interaction by clicking on the "Elemental Selenium" link at the bottom of the page using partial link text matching

Starting URL: https://the-internet.herokuapp.com/login

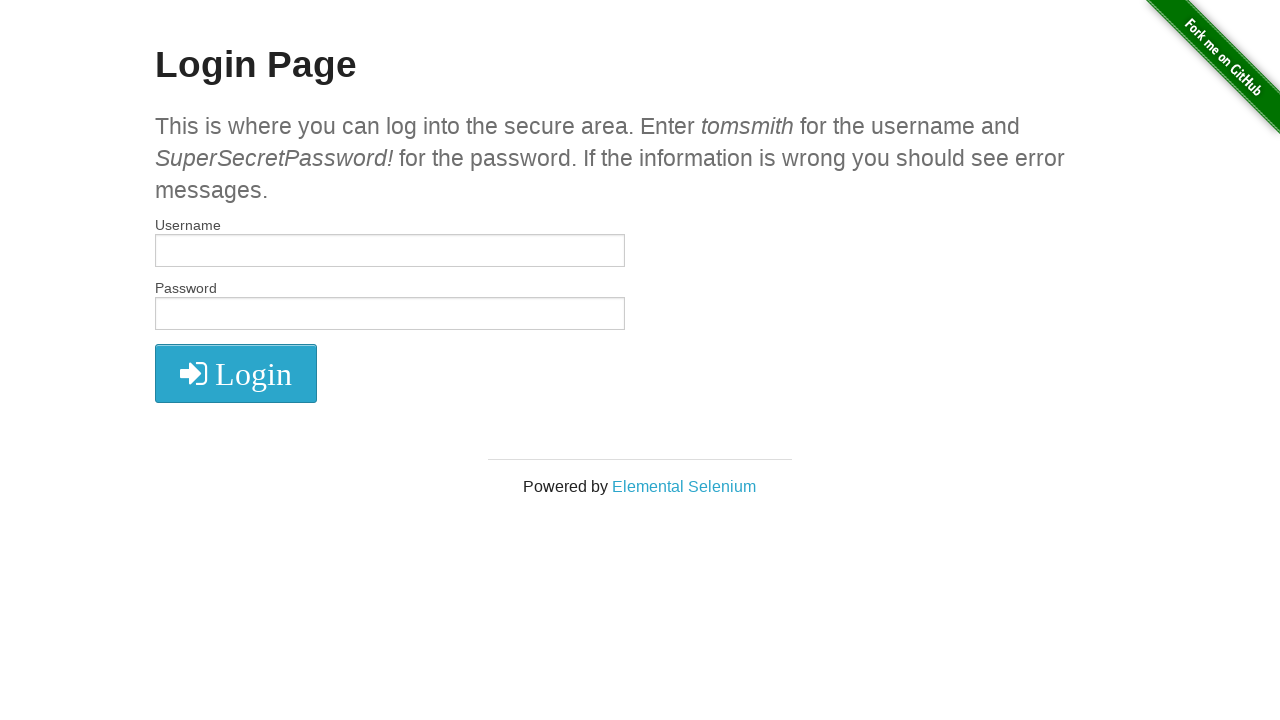

Clicked on the 'Elemental Selenium' link using partial text matching at (684, 486) on a:has-text('Elemental Selenium')
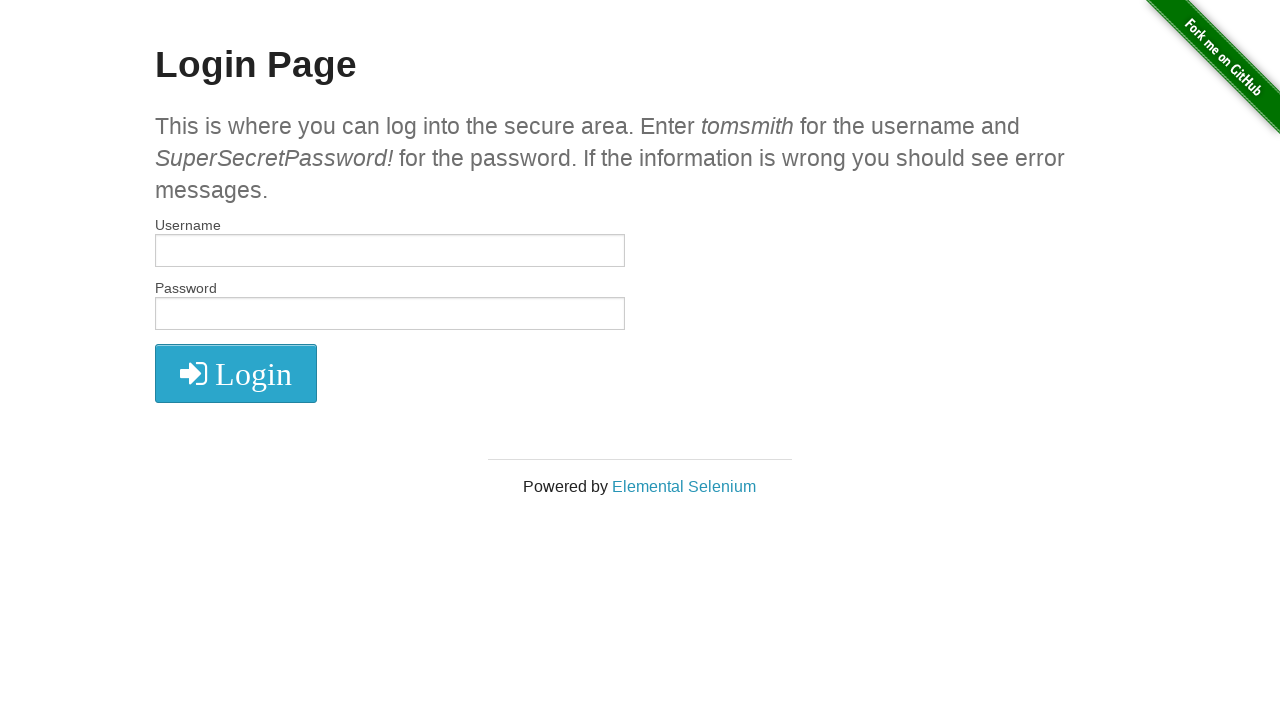

Waited for navigation to complete and network to become idle
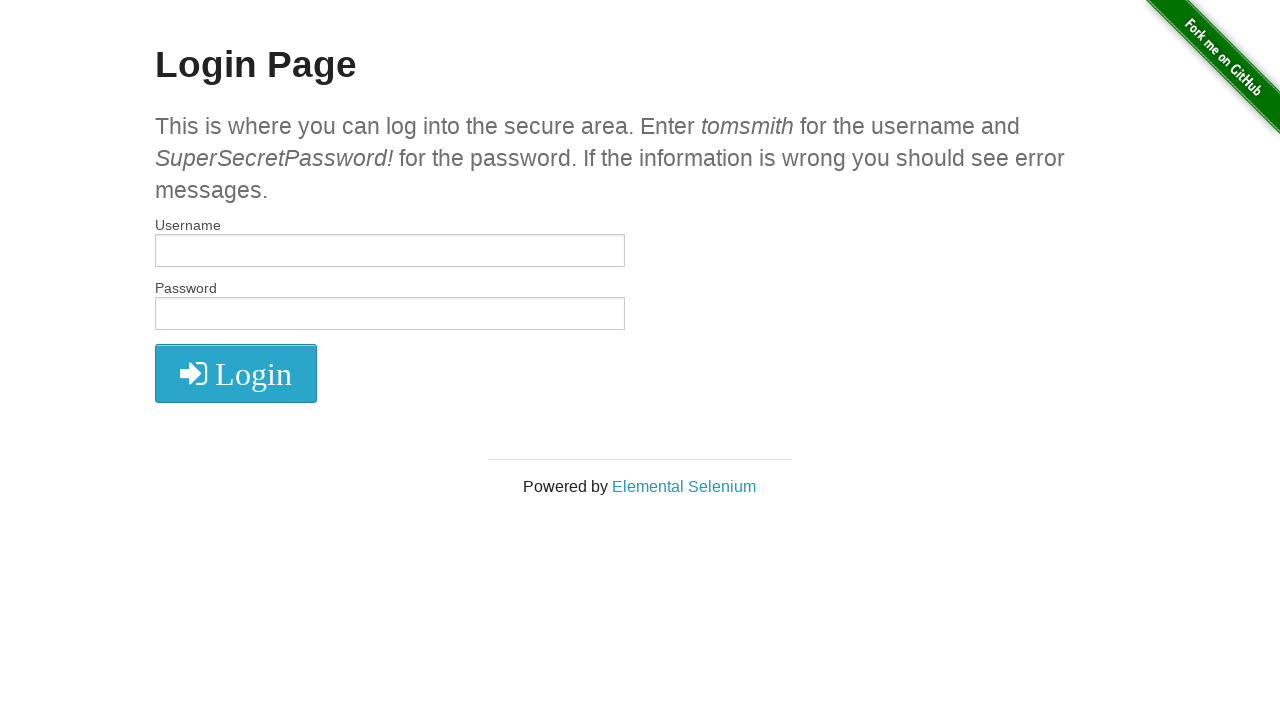

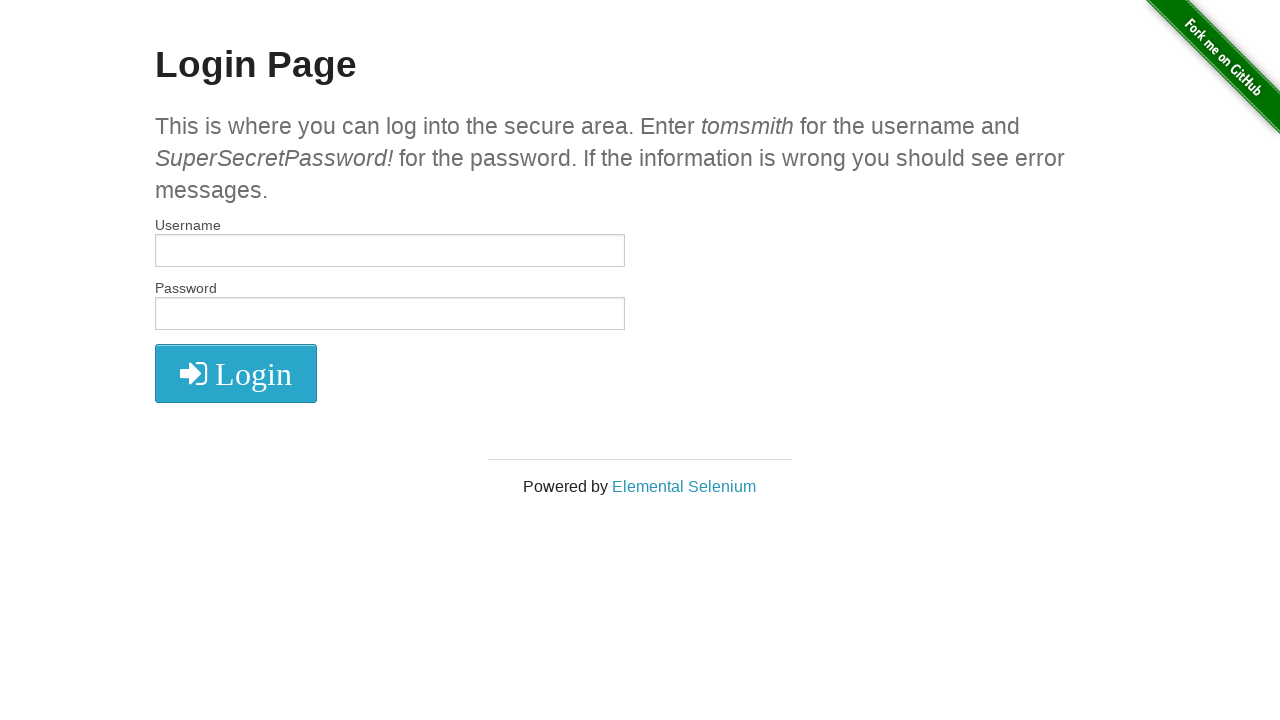